Opens the Bingo Snacks website and verifies the page loads successfully by maximizing the window.

Starting URL: https://bingosnacks.com/

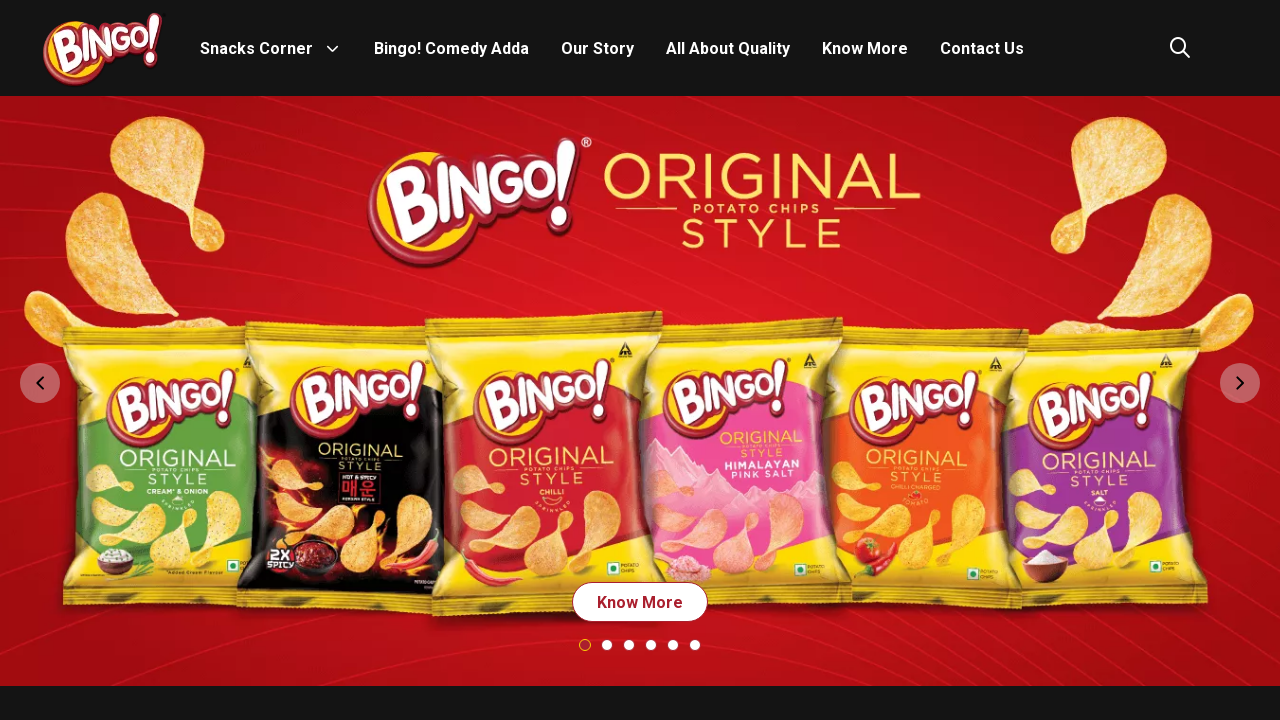

Set viewport size to 1920x1080 to maximize window
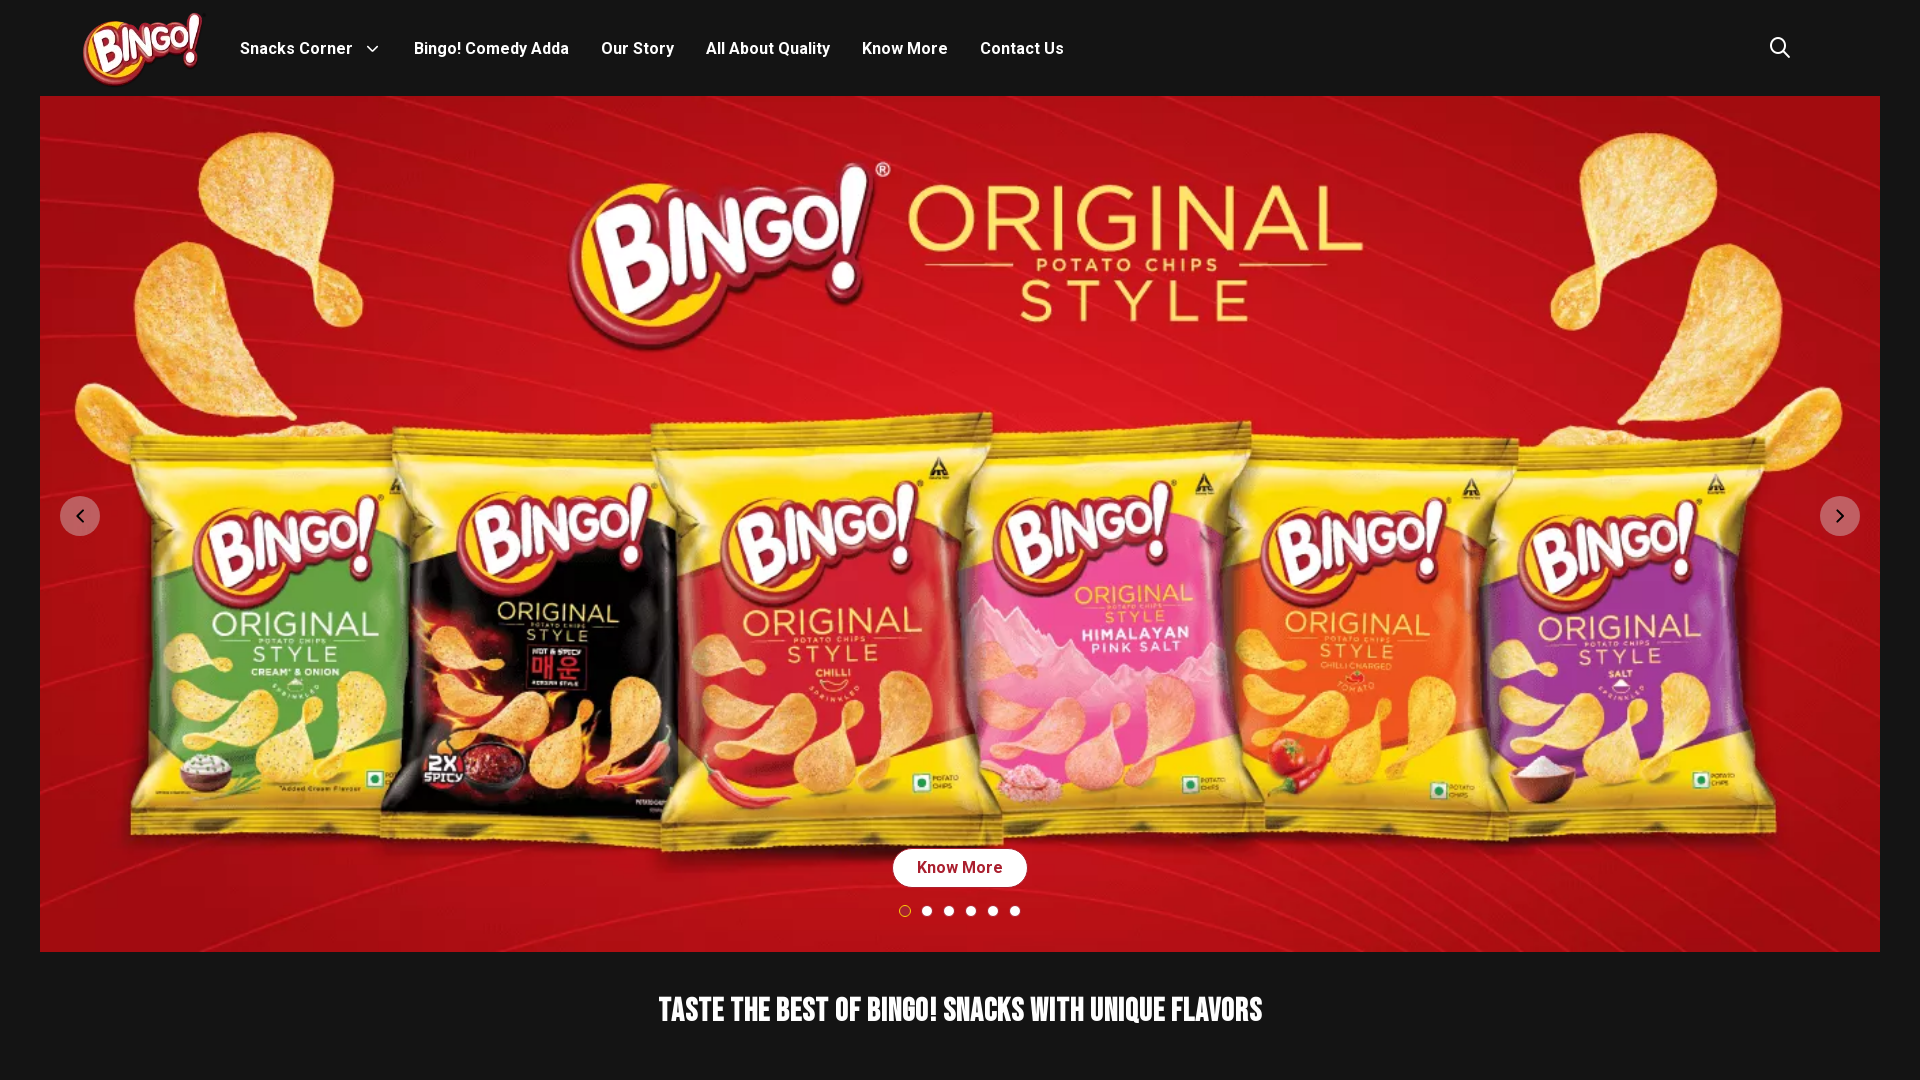

Bingo Snacks website loaded successfully with domcontentloaded state
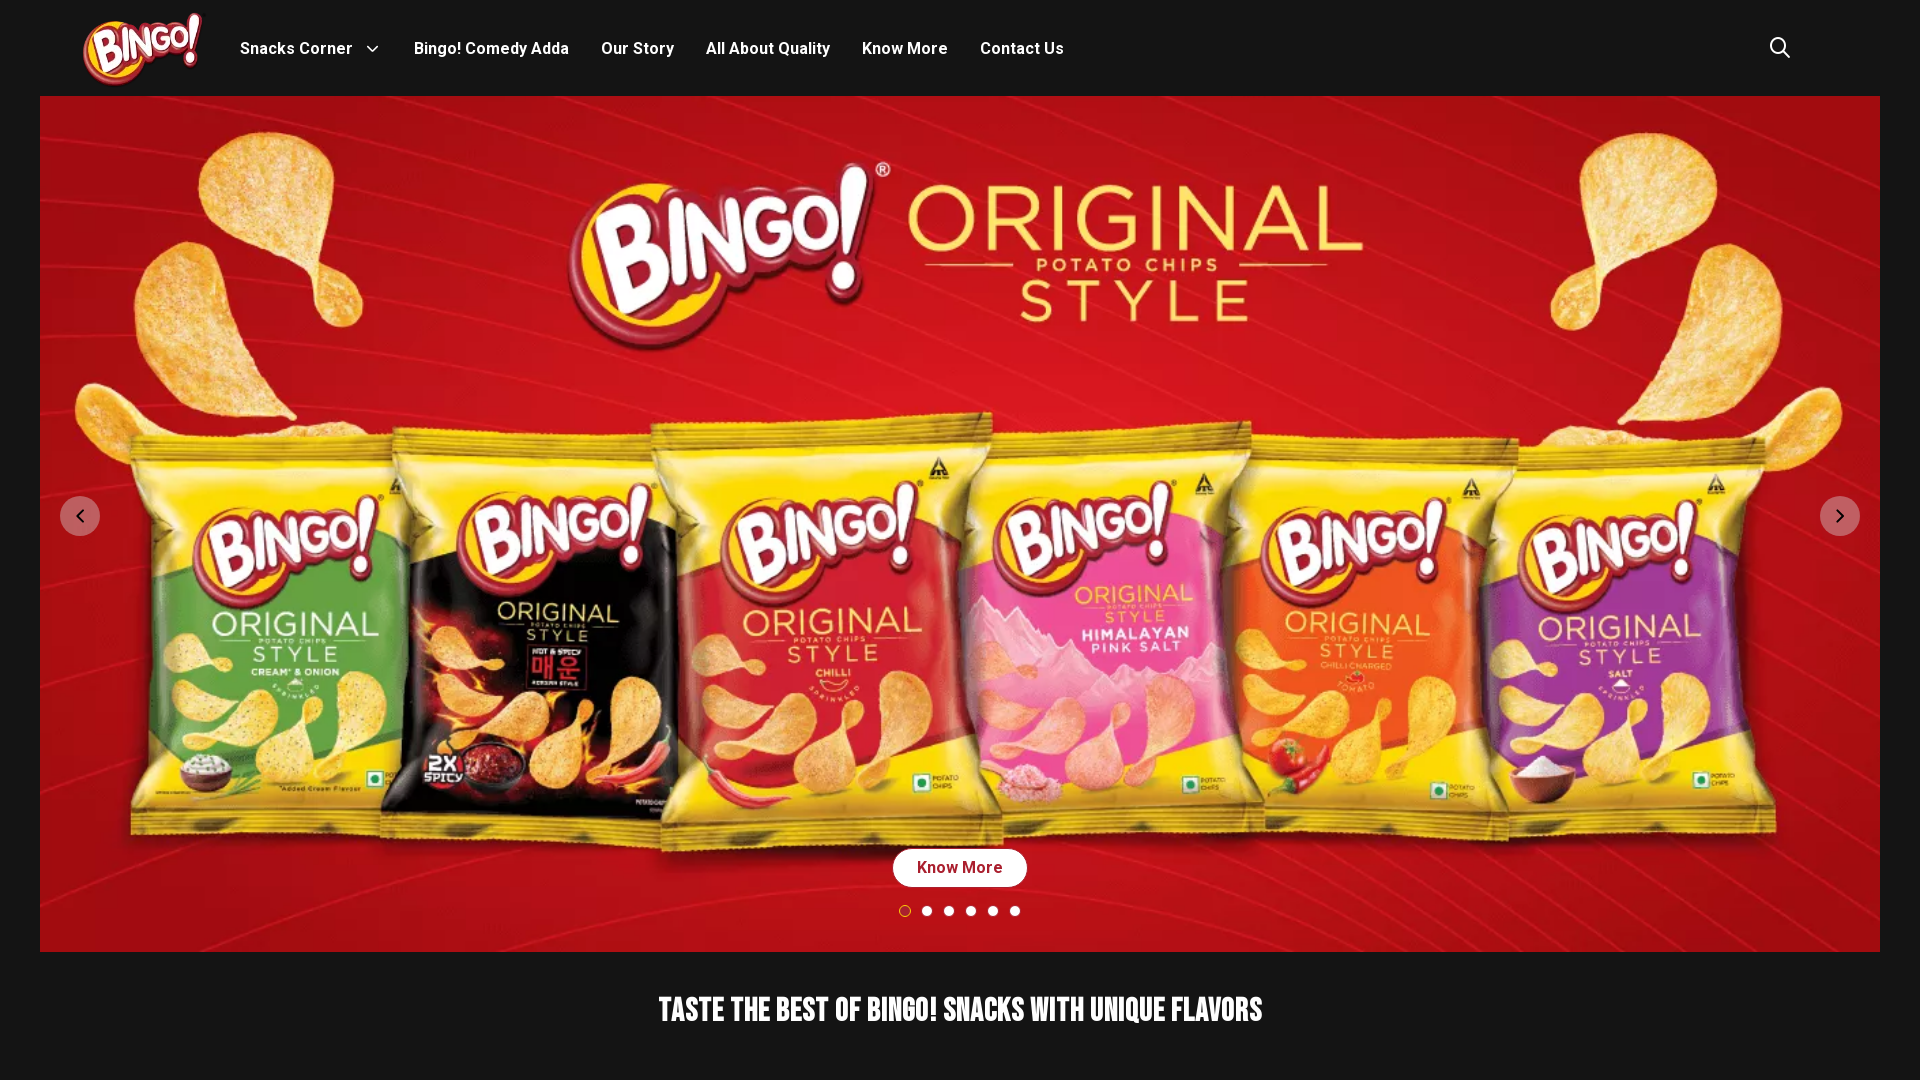

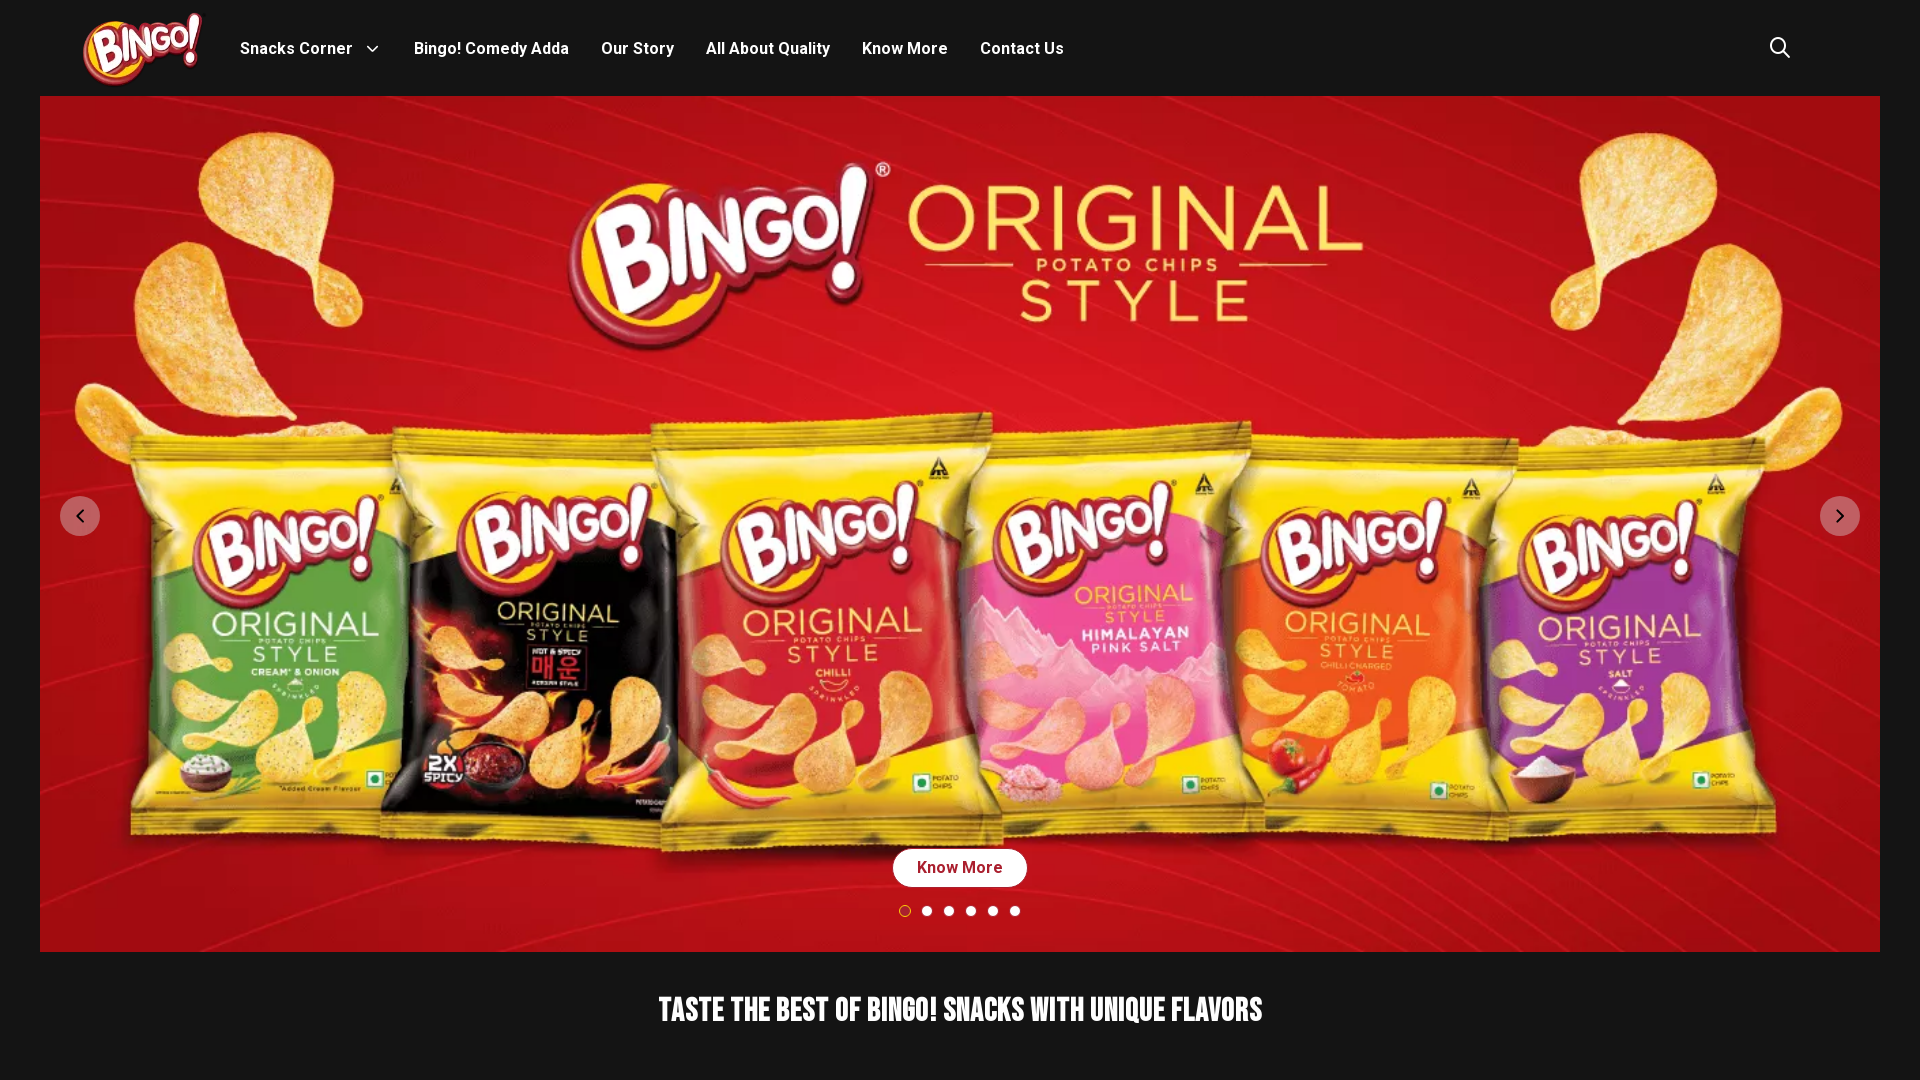